Tests navigation to the webtables page by clicking the fourth menu item

Starting URL: https://demoqa.com/elements

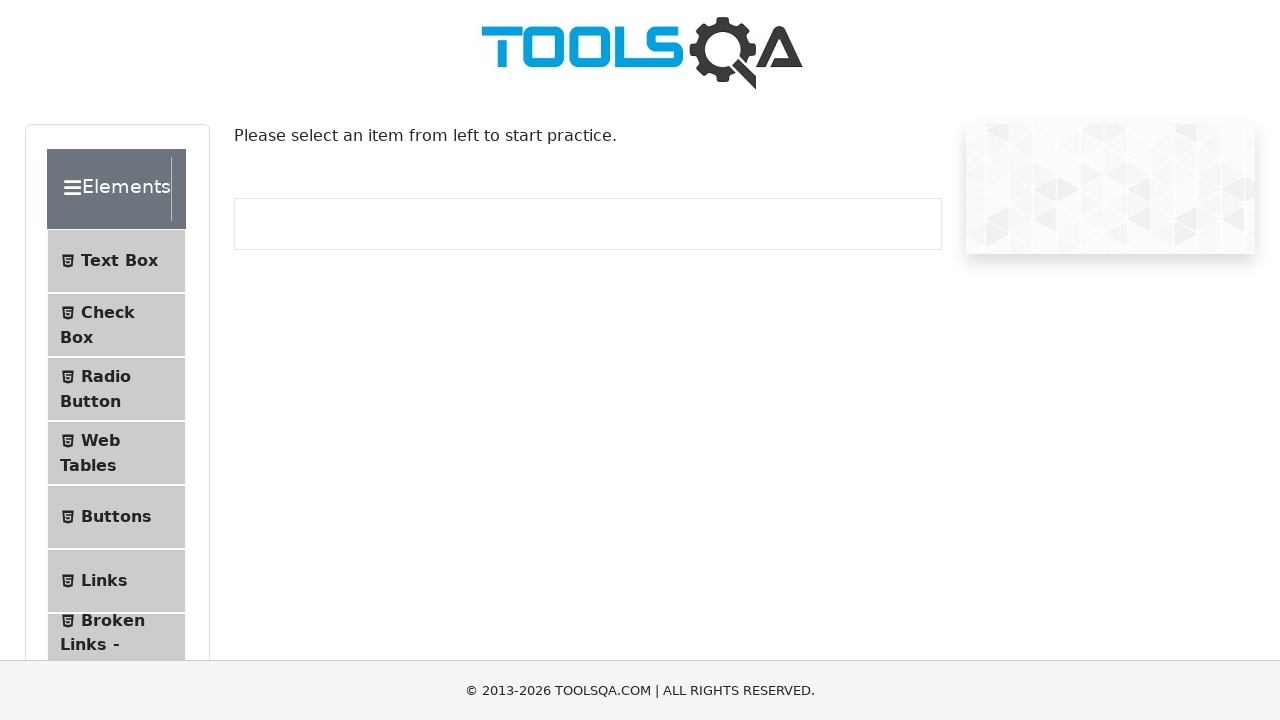

Clicked on the fourth menu item (Web Tables) at (116, 453) on #item-3
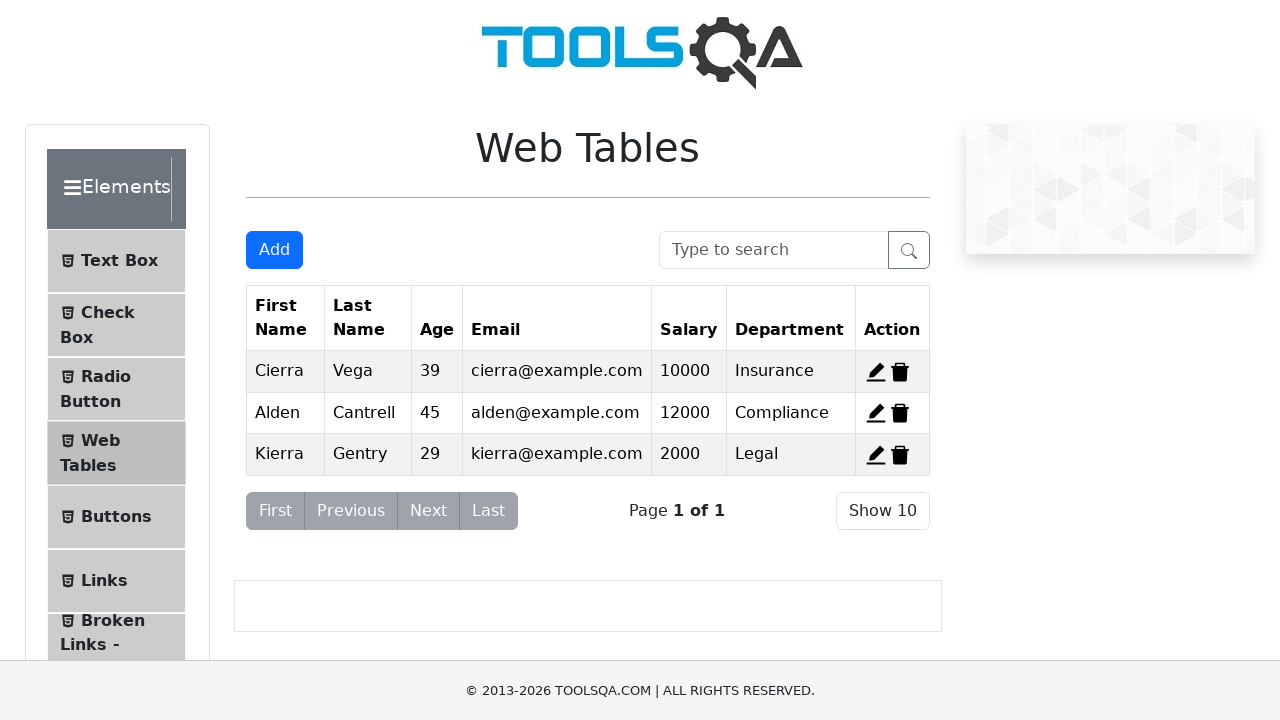

Successfully navigated to '/webtables' URL
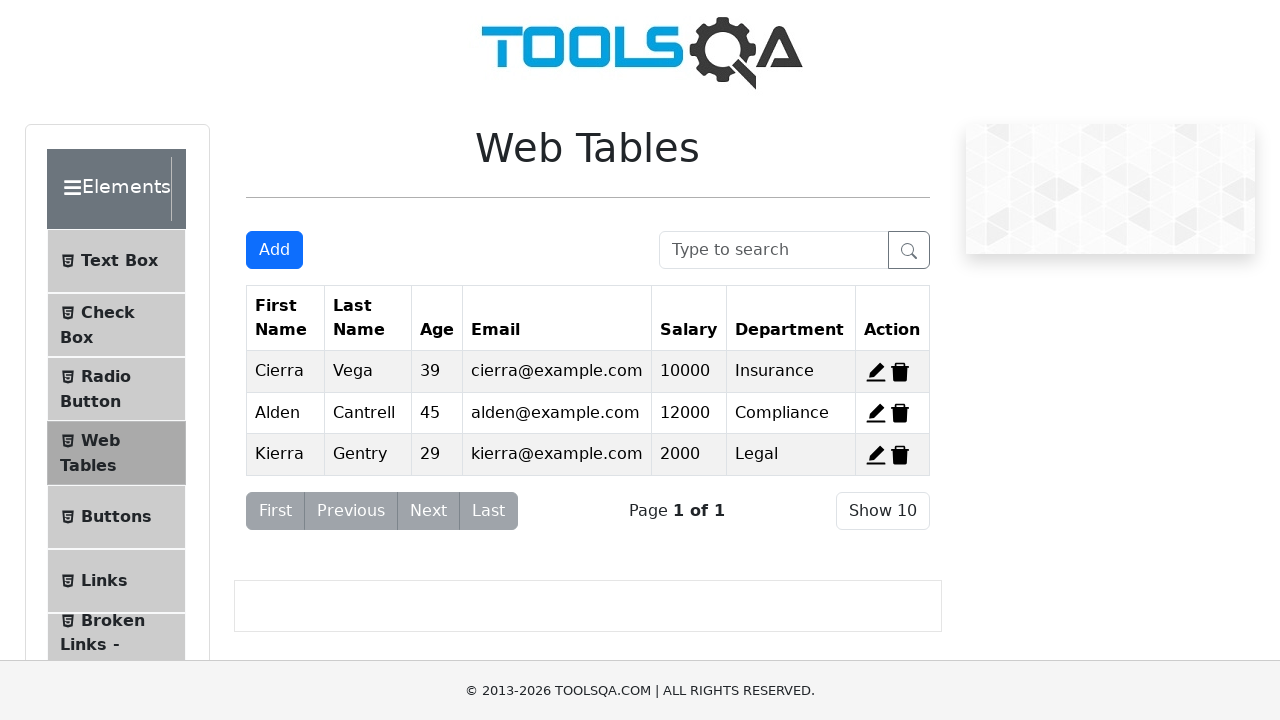

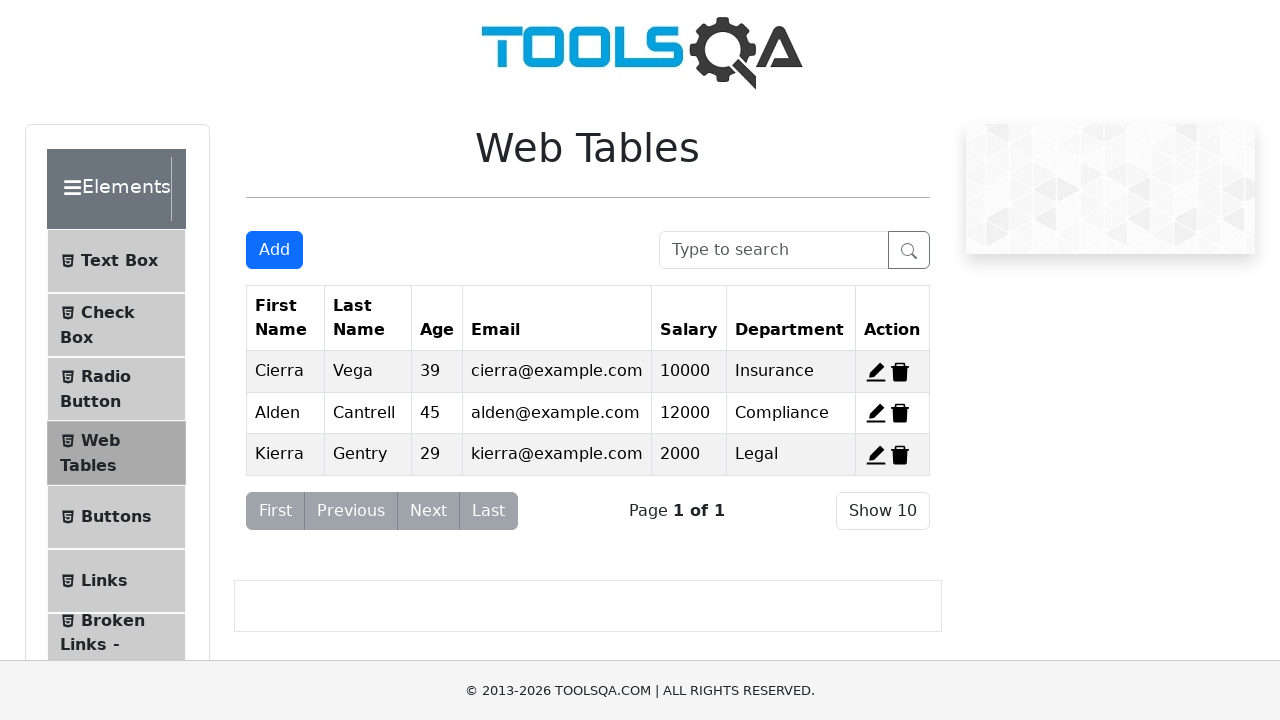